Navigates to the OrangeHRM login page and verifies the page loads by checking the page title.

Starting URL: https://opensource-demo.orangehrmlive.com/web/index.php/auth/login

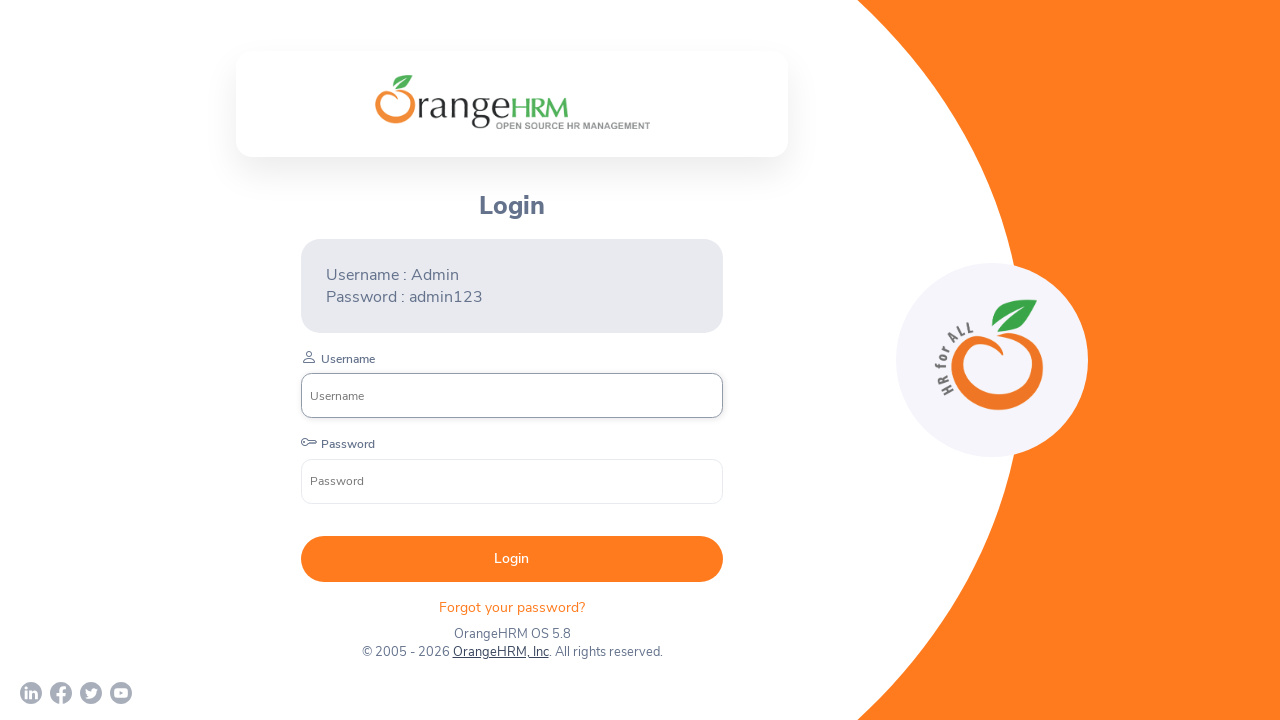

Waited for page load state to complete
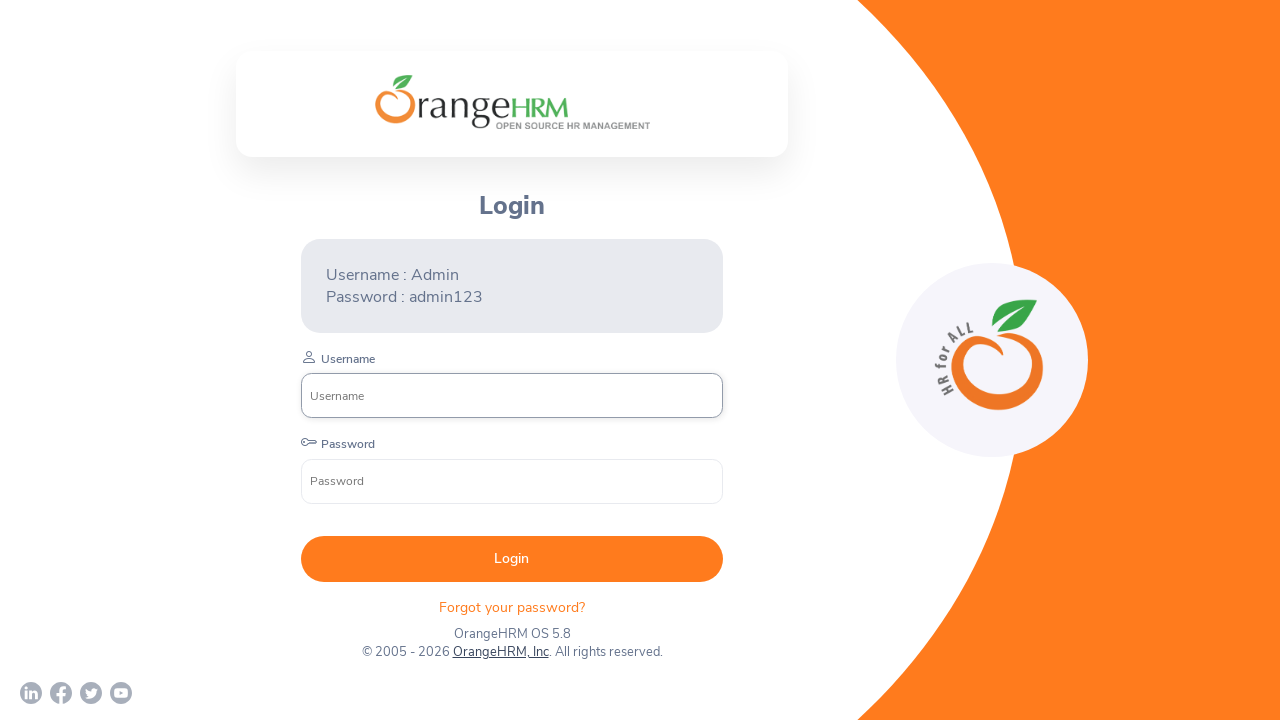

Retrieved page title: 'OrangeHRM'
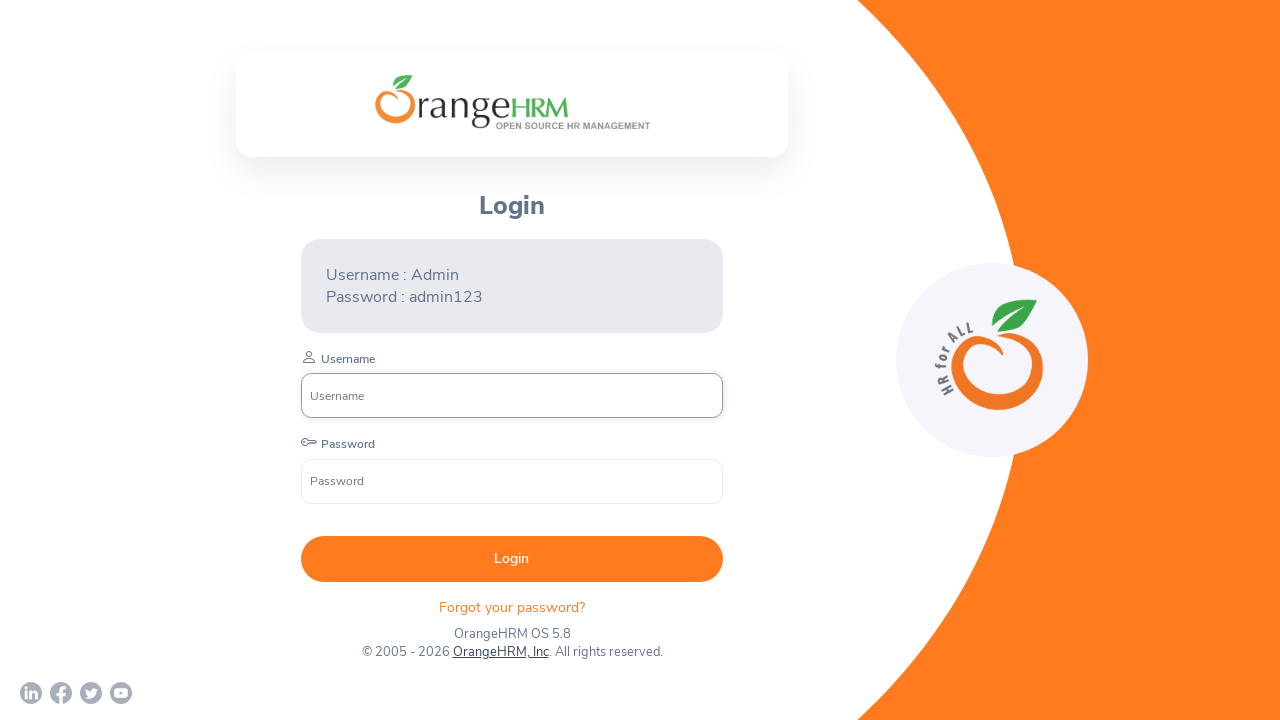

Printed page title to console
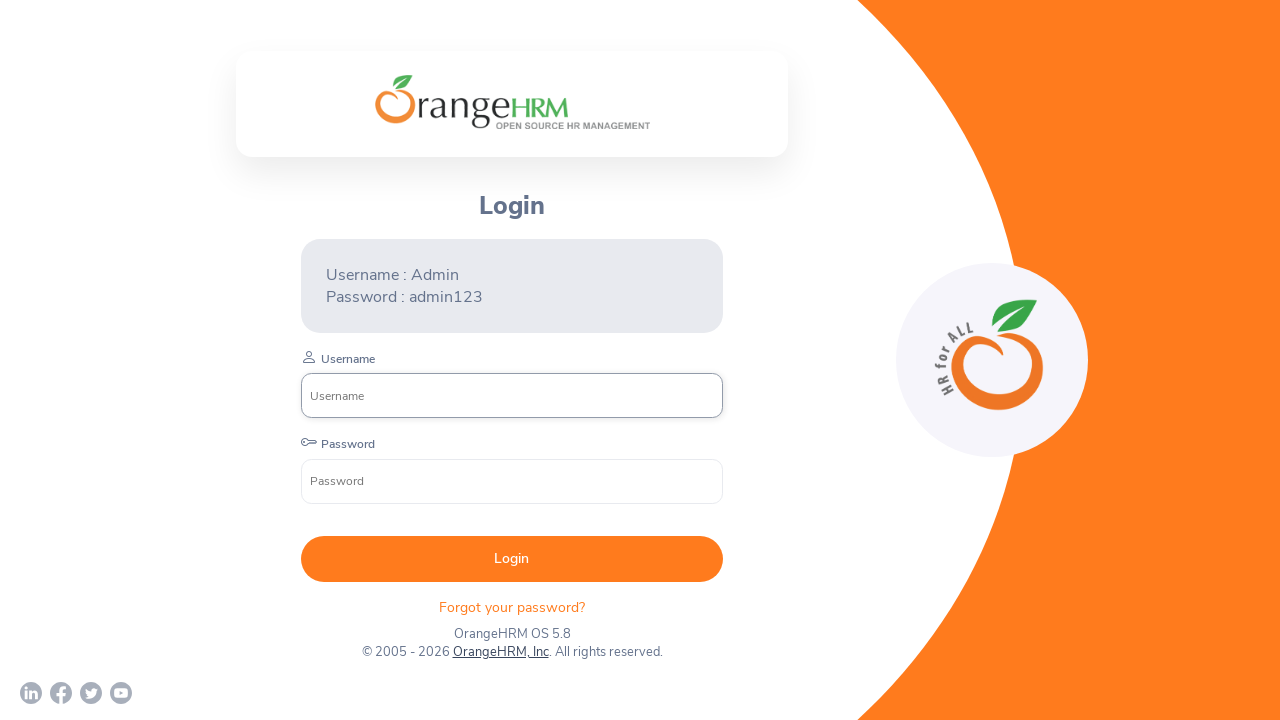

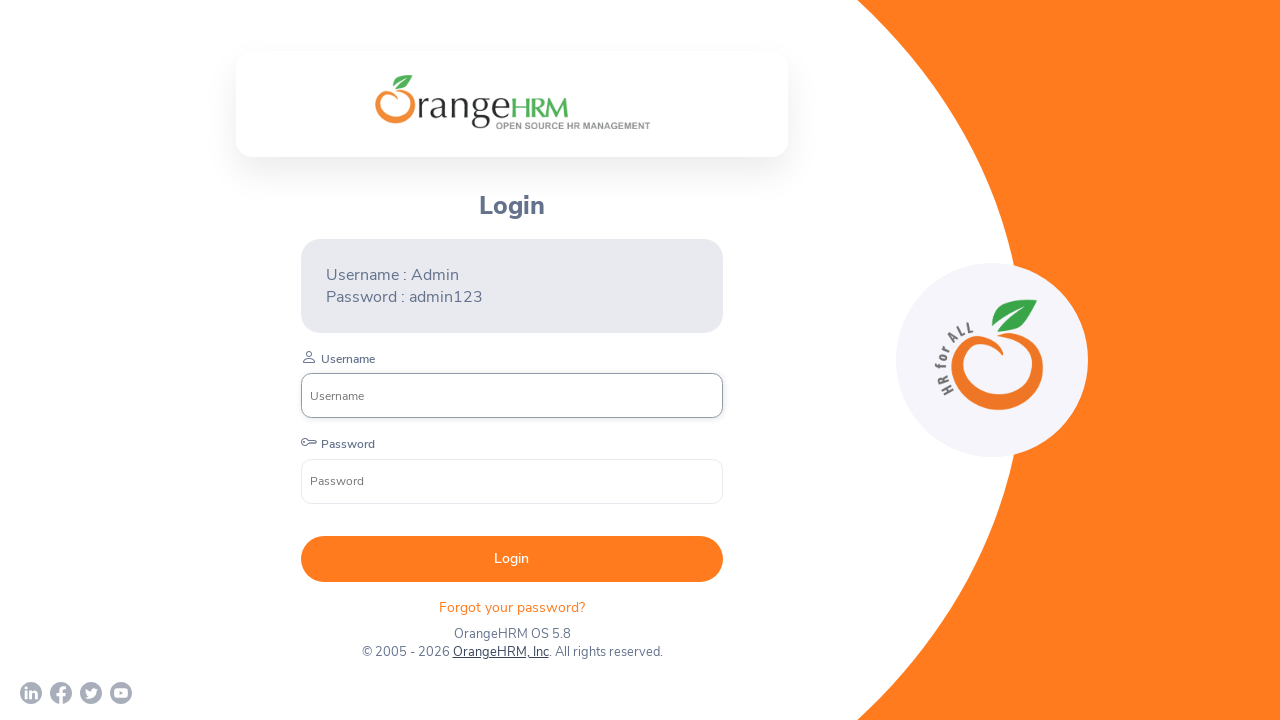